Tests the Challenging DOM page by clicking on various buttons and interacting with a canvas element, verifying button text and canvas interactions

Starting URL: http://the-internet.herokuapp.com/

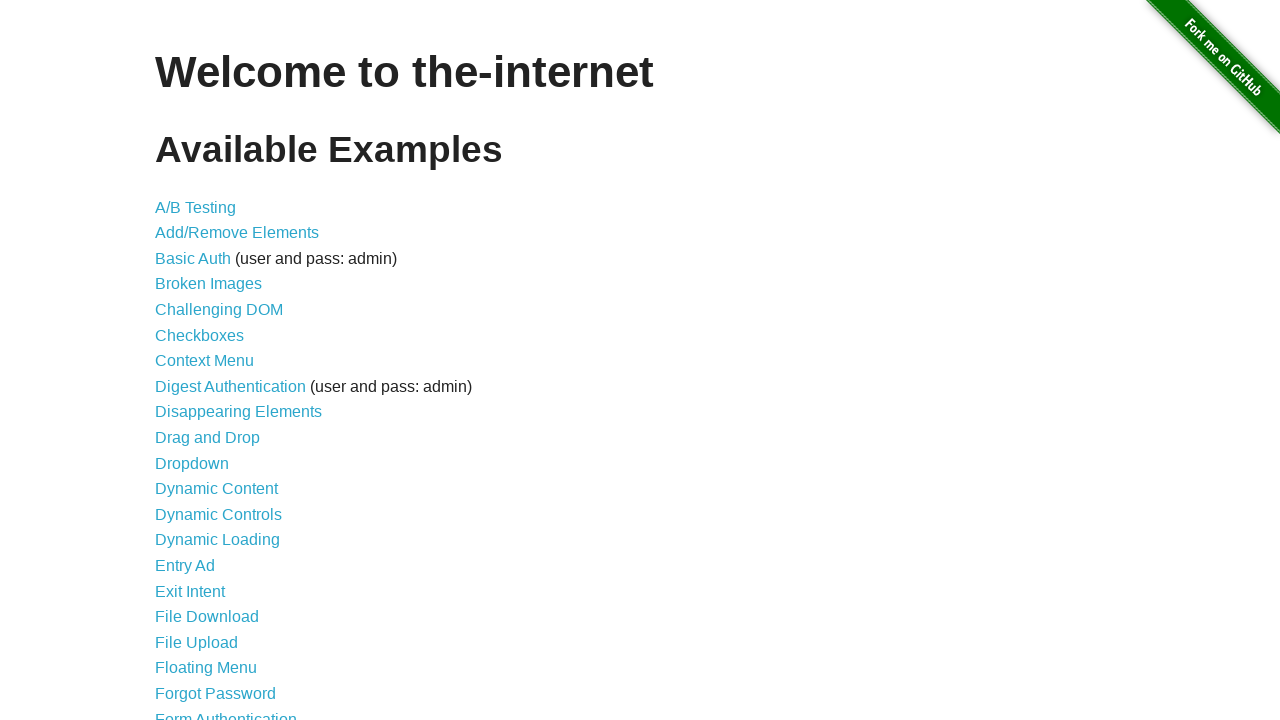

Clicked on 'Challenging DOM' link at (219, 310) on text=Challenging DOM
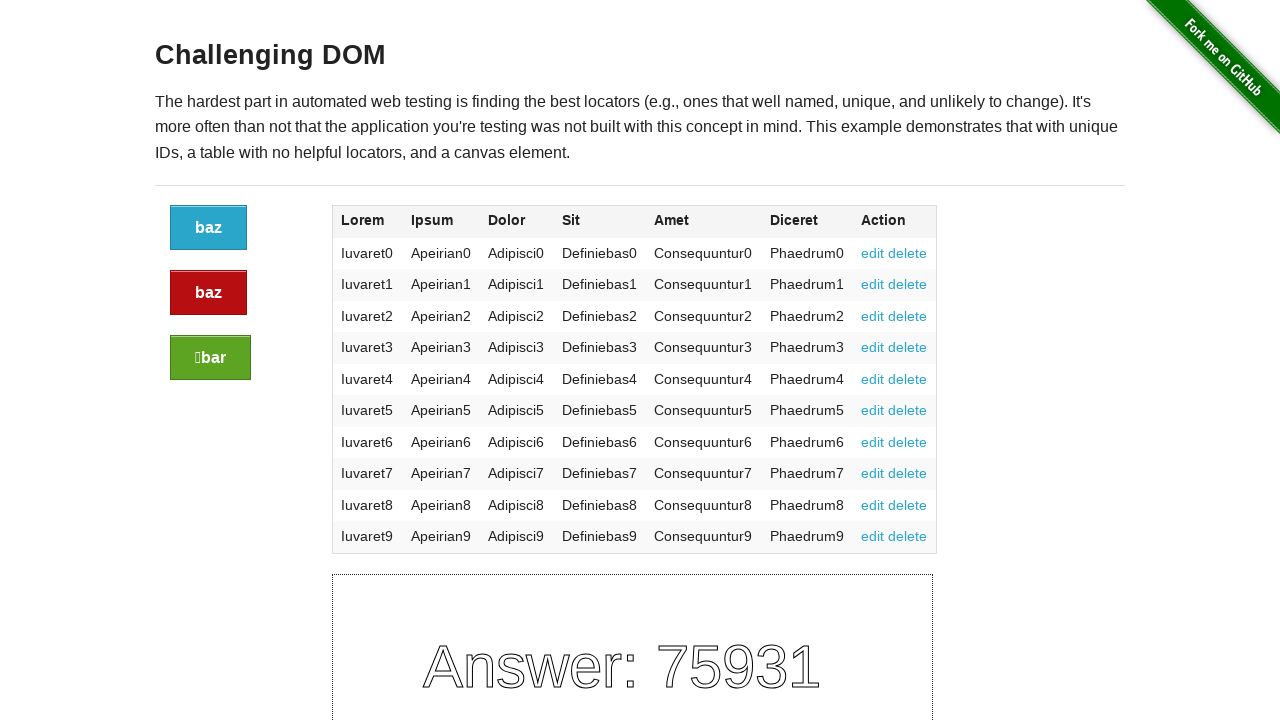

Challenging DOM page loaded successfully
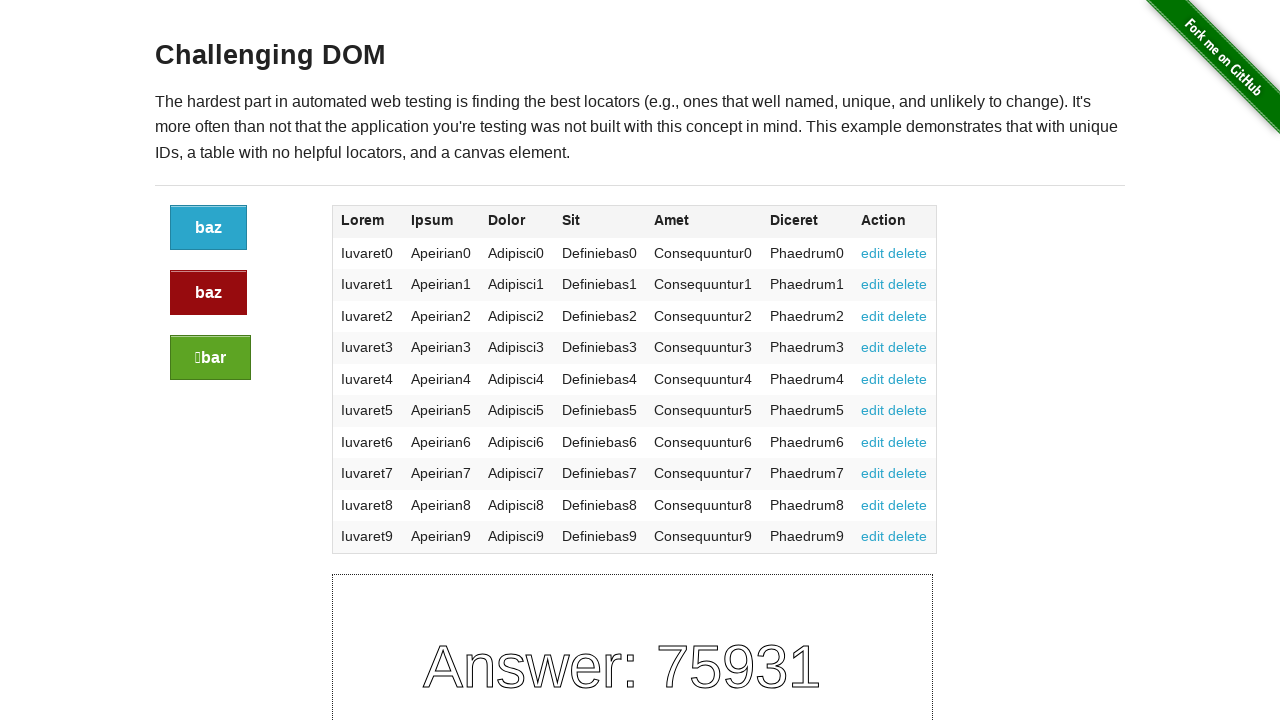

Clicked the first button in the DOM at (208, 228) on xpath=//div[@class='large-2 columns']/a[1]
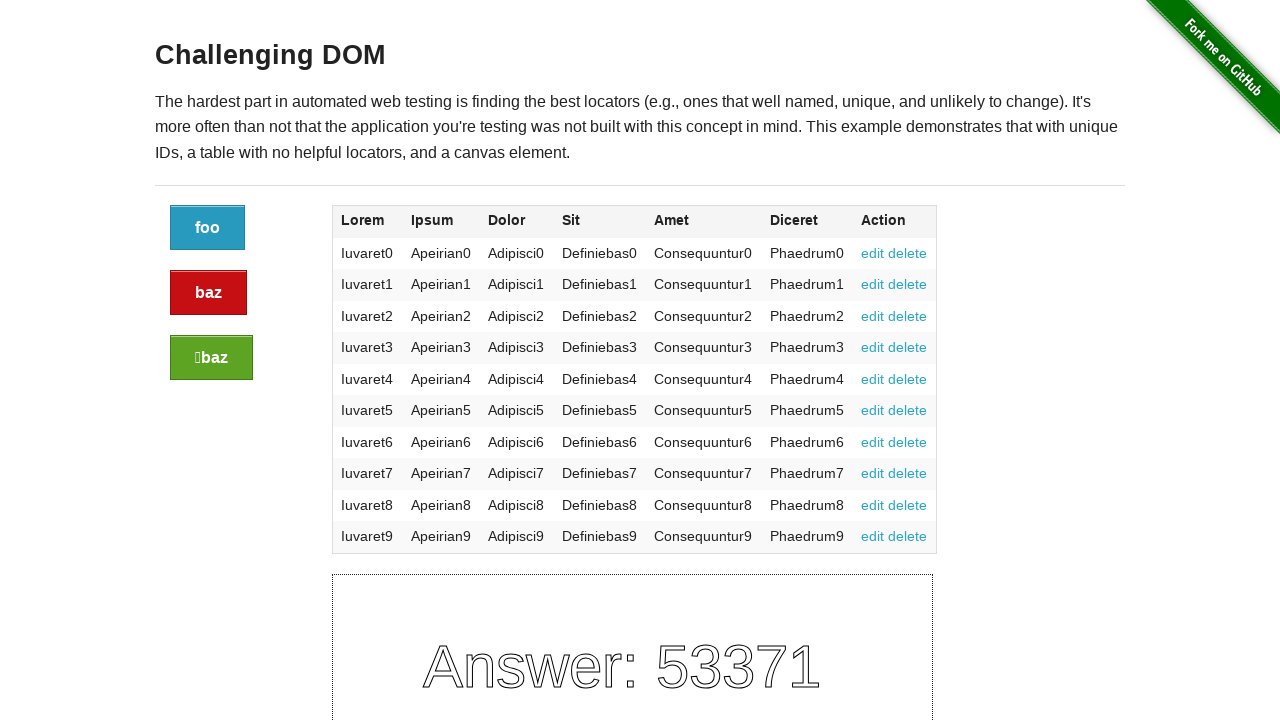

Retrieved first button text: 'foo'
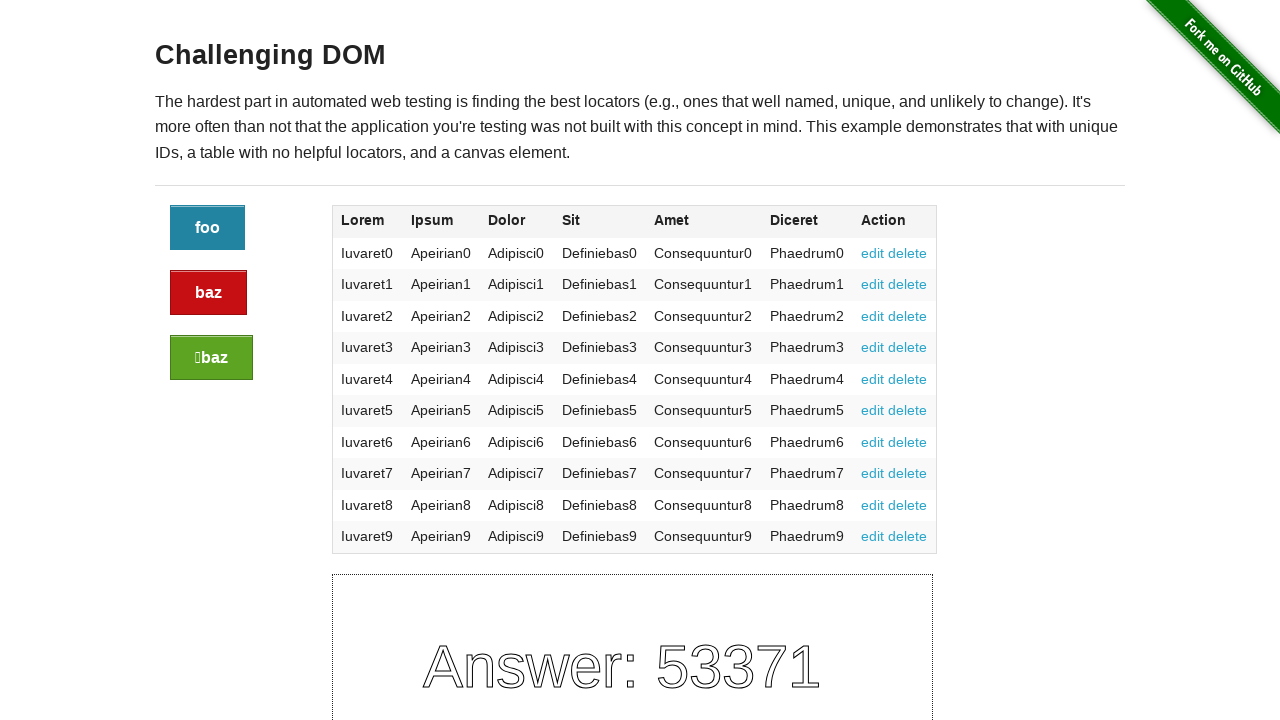

Clicked on the canvas element at (632, 619) on canvas
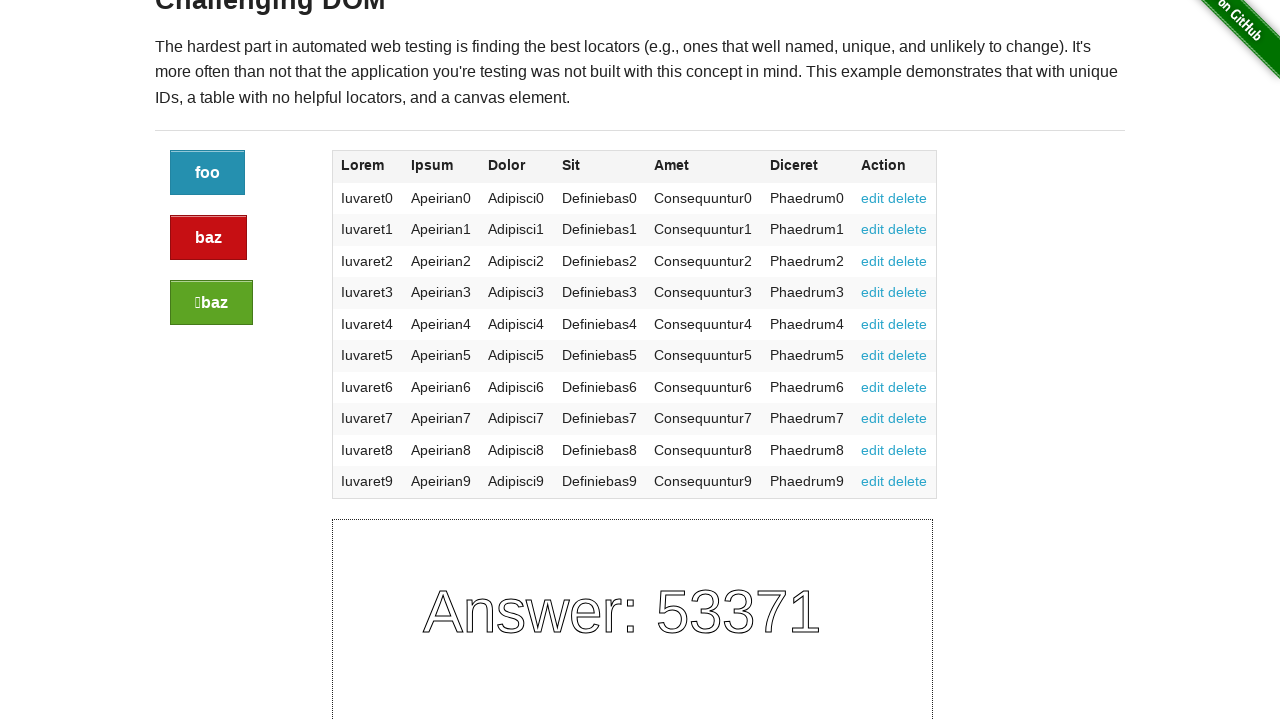

Second button found and verified
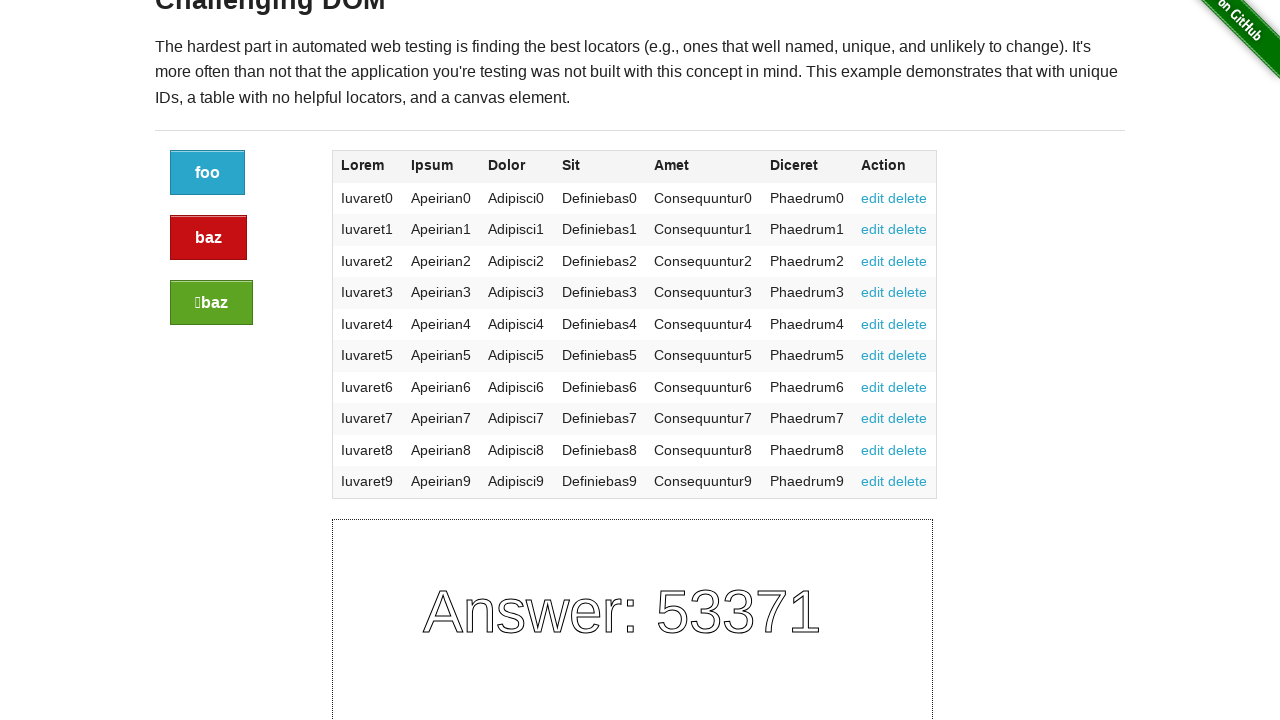

Third button found and verified
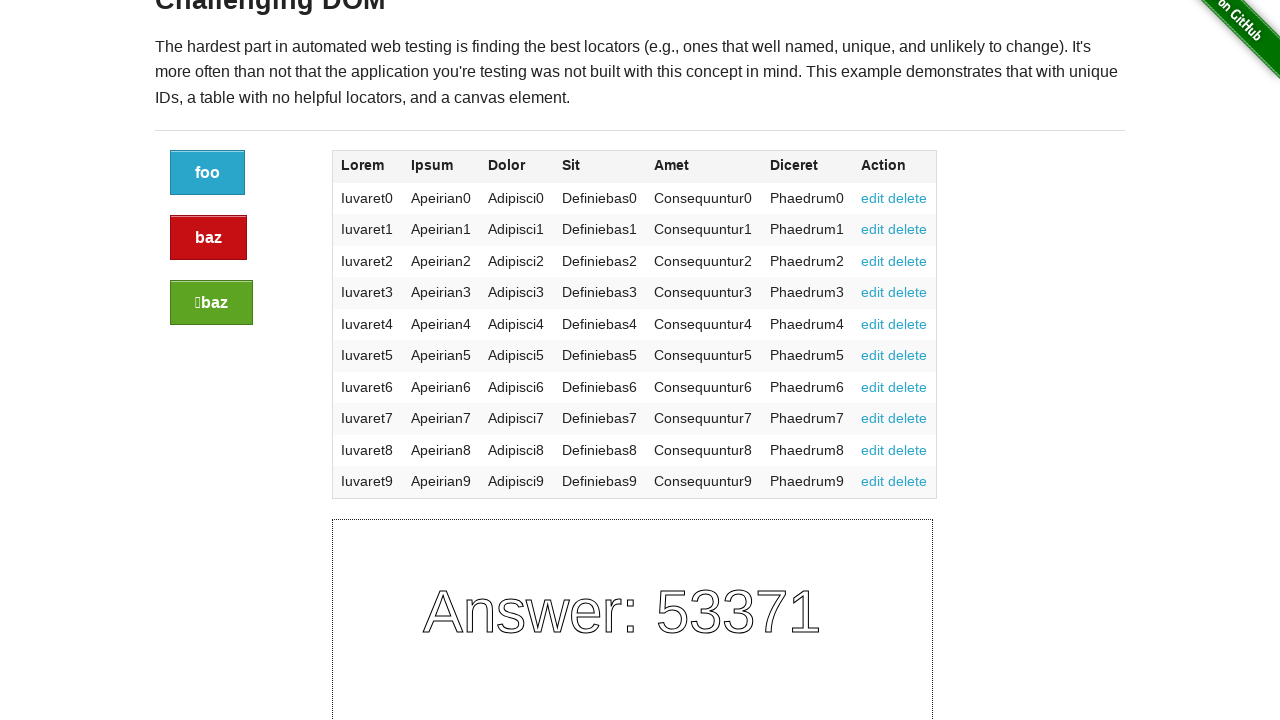

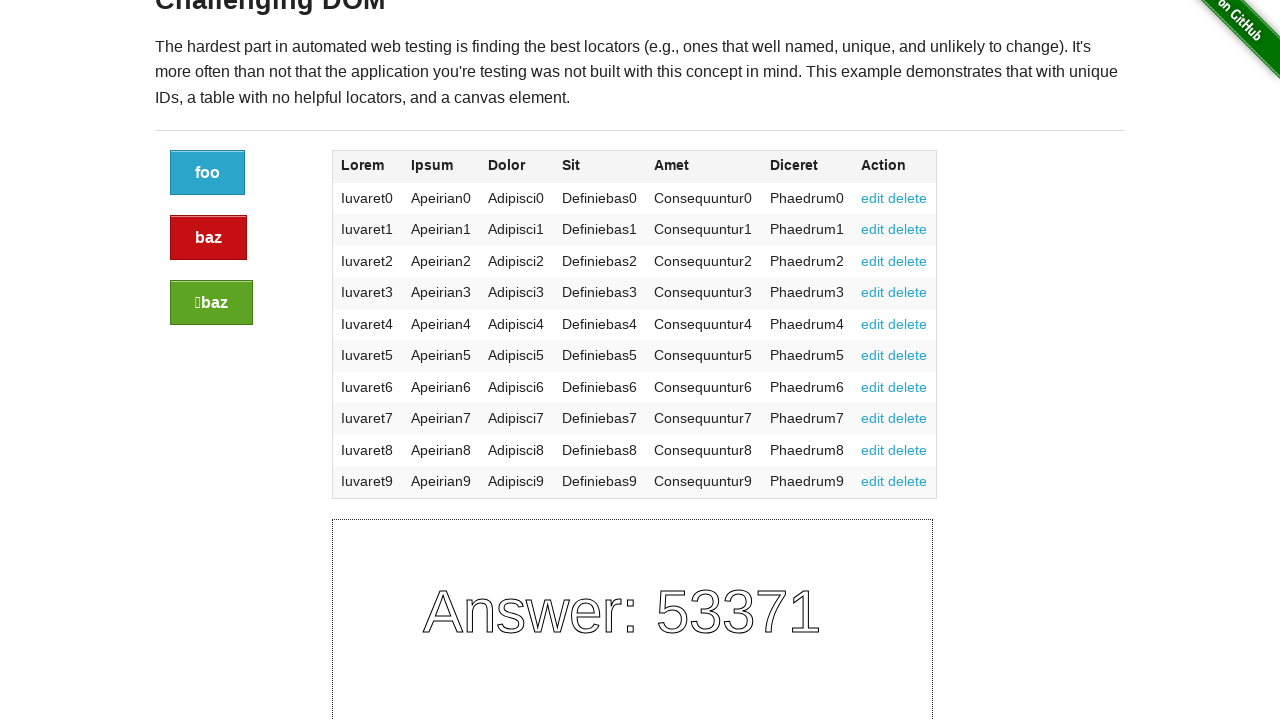